Tests JavaScript alert handling by clicking three different alert buttons and interacting with each alert type (accept, dismiss, and send keys)

Starting URL: https://the-internet.herokuapp.com/javascript_alerts

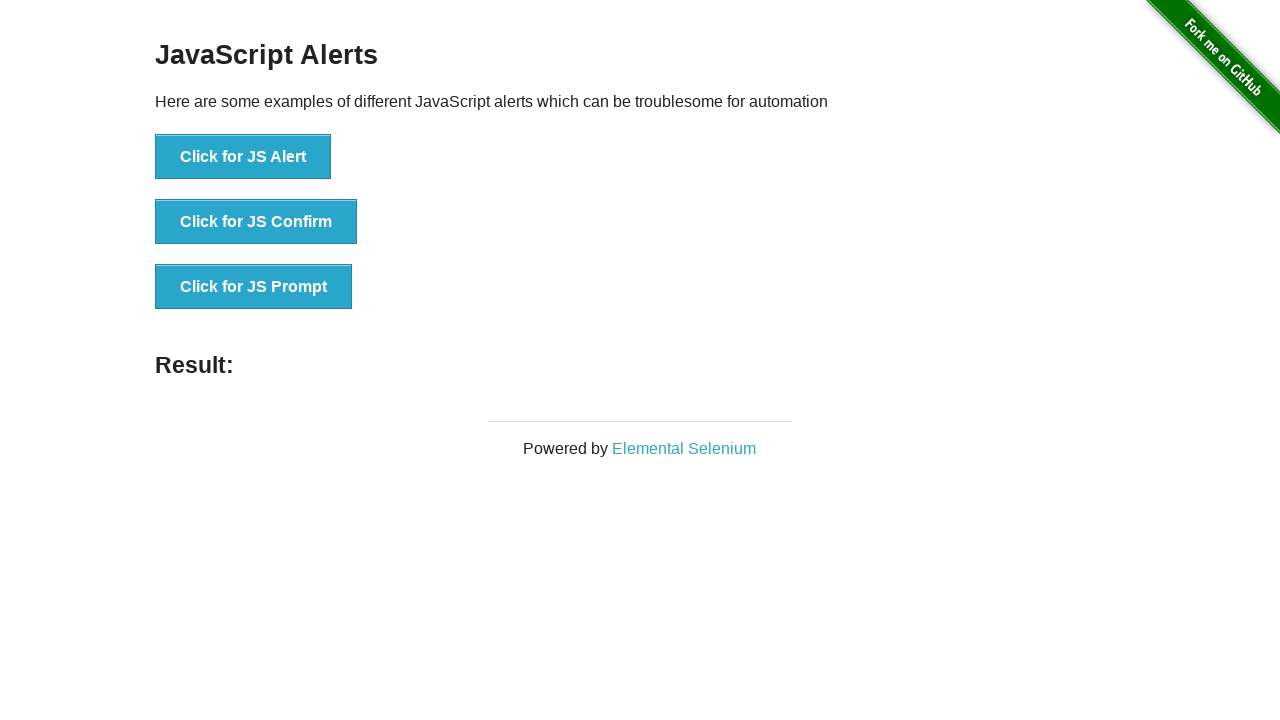

Clicked 'Click for JS Alert' button at (243, 157) on xpath=//button[text()='Click for JS Alert']
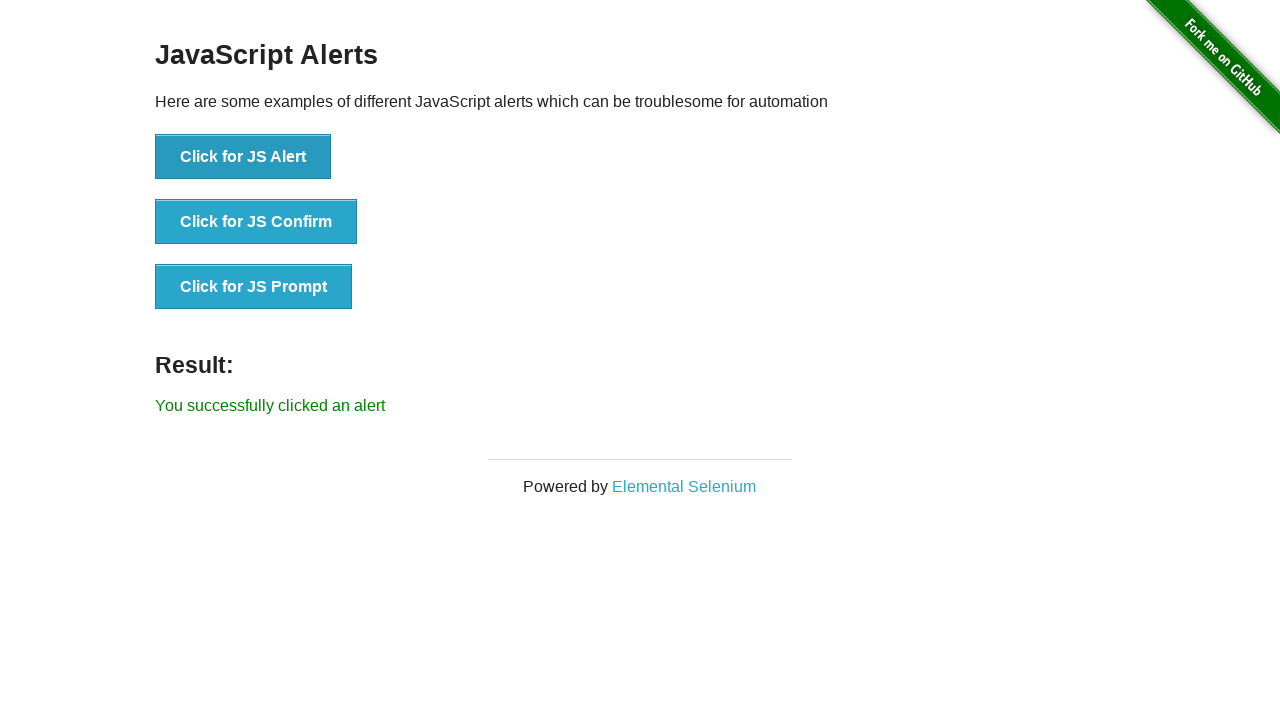

Clicked 'Click for JS Alert' button and accepted the alert at (243, 157) on xpath=//button[text()='Click for JS Alert']
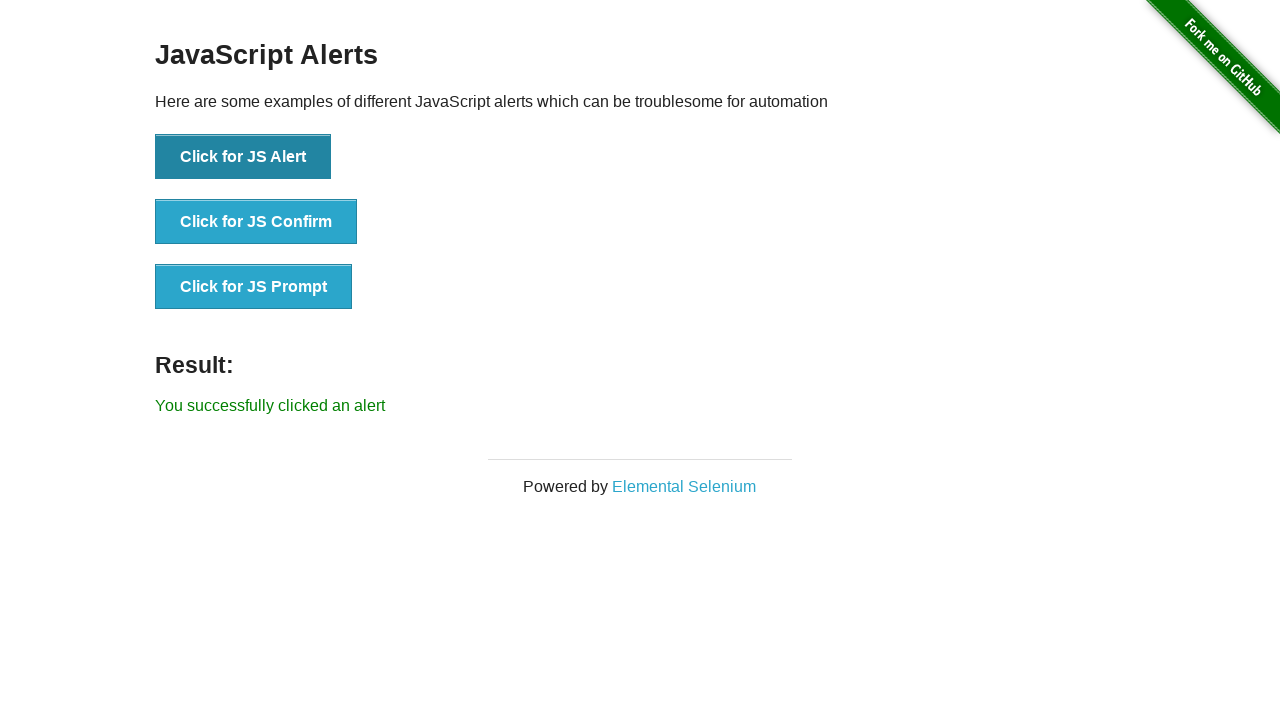

Clicked 'Click for JS Confirm' button and dismissed the confirm dialog at (256, 222) on xpath=//button[text()='Click for JS Confirm']
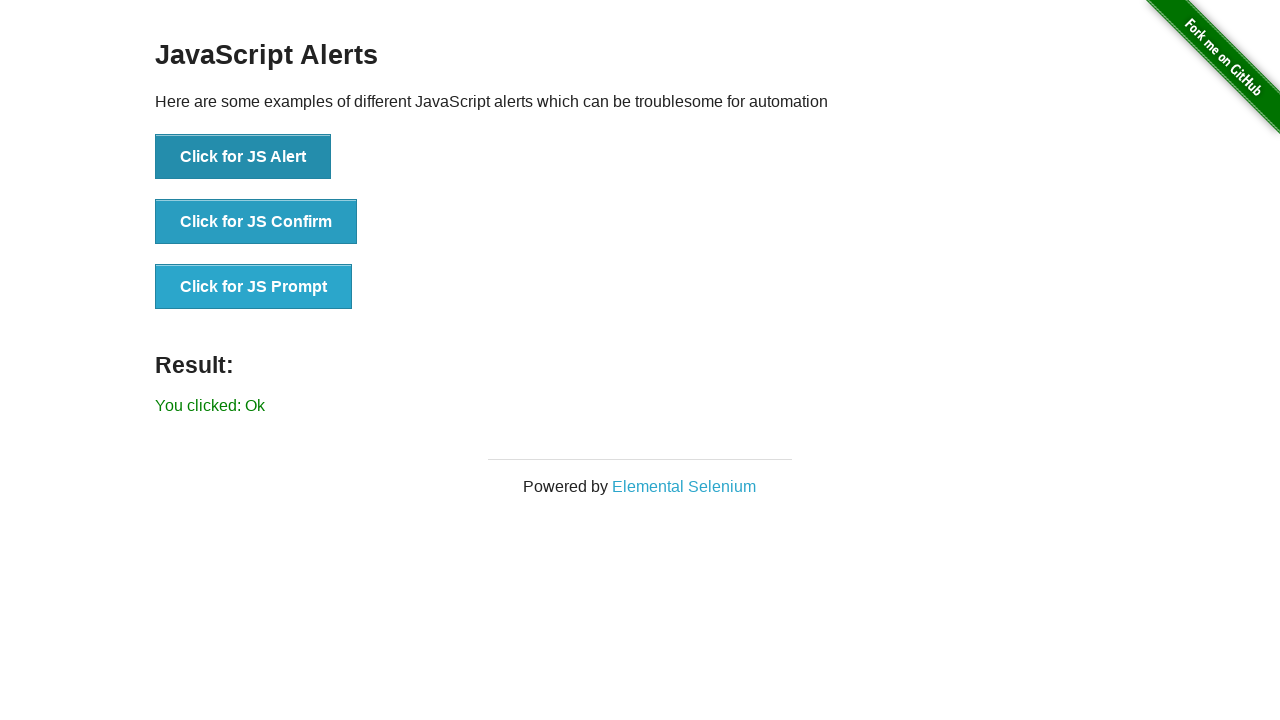

Clicked 'Click for JS Prompt' button and entered 'KraftTech Batch 2 was here' in the prompt at (254, 287) on xpath=//button[text()='Click for JS Prompt']
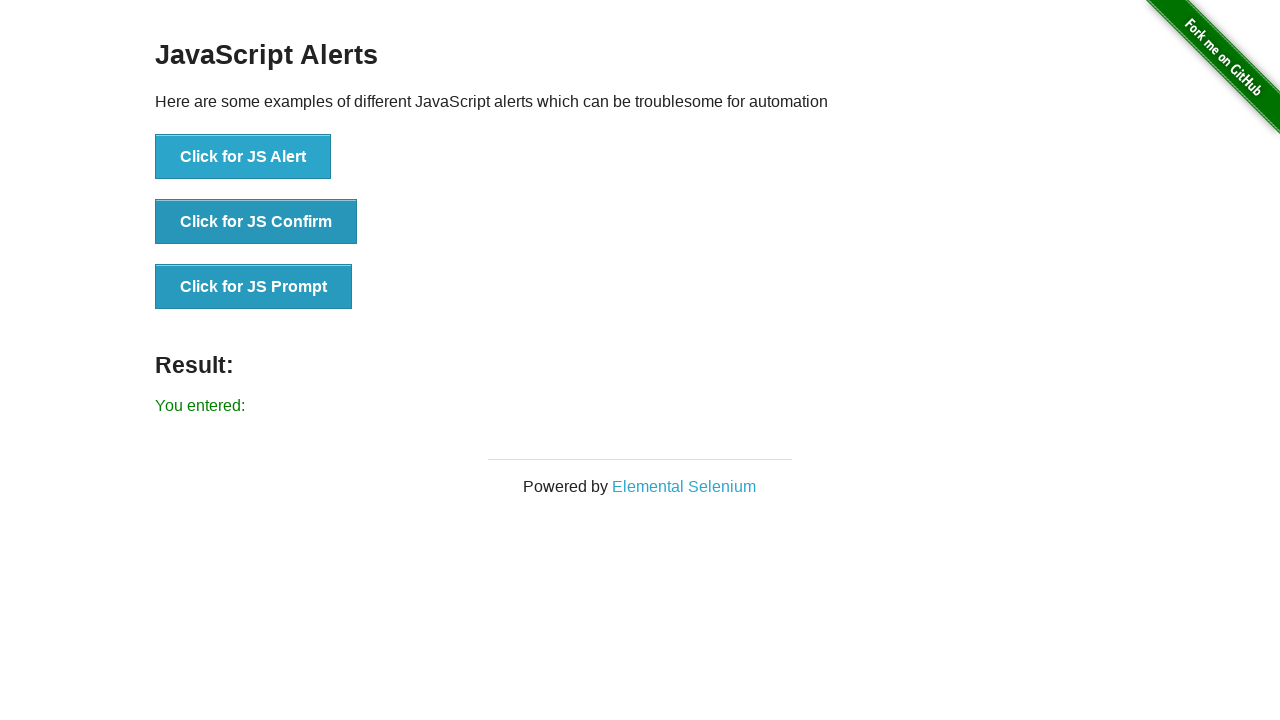

Result element loaded and displayed on page
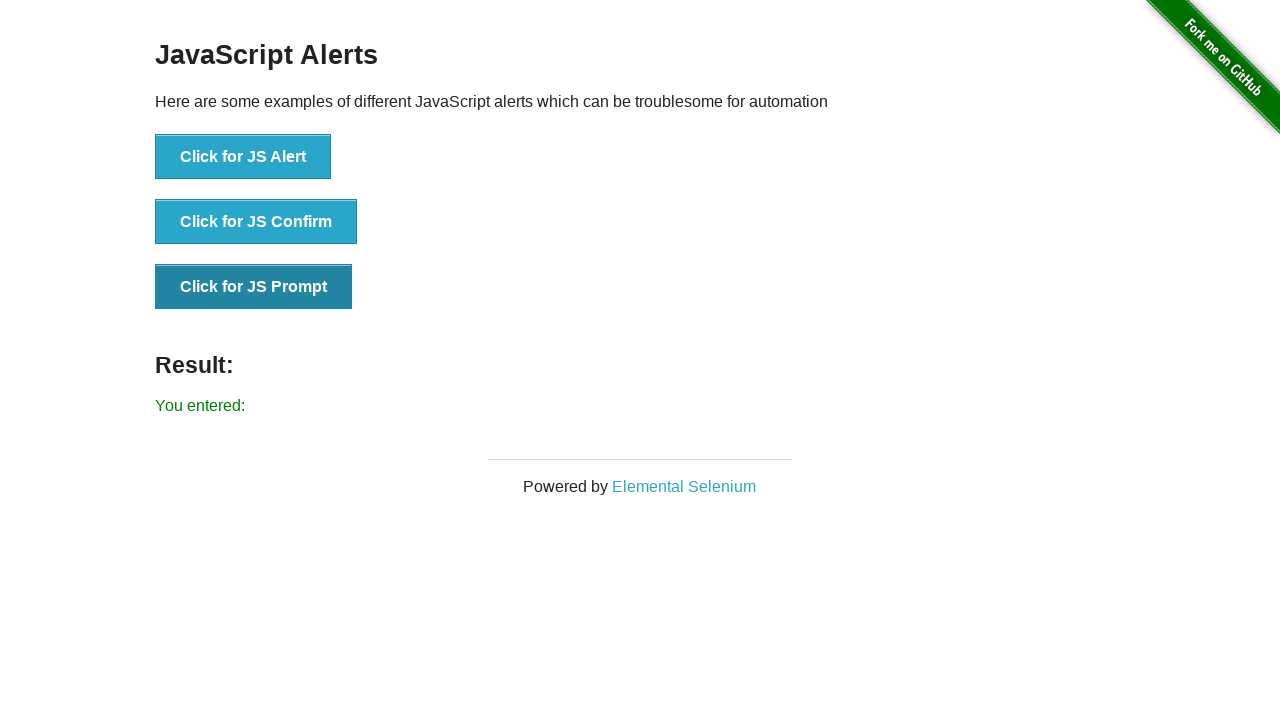

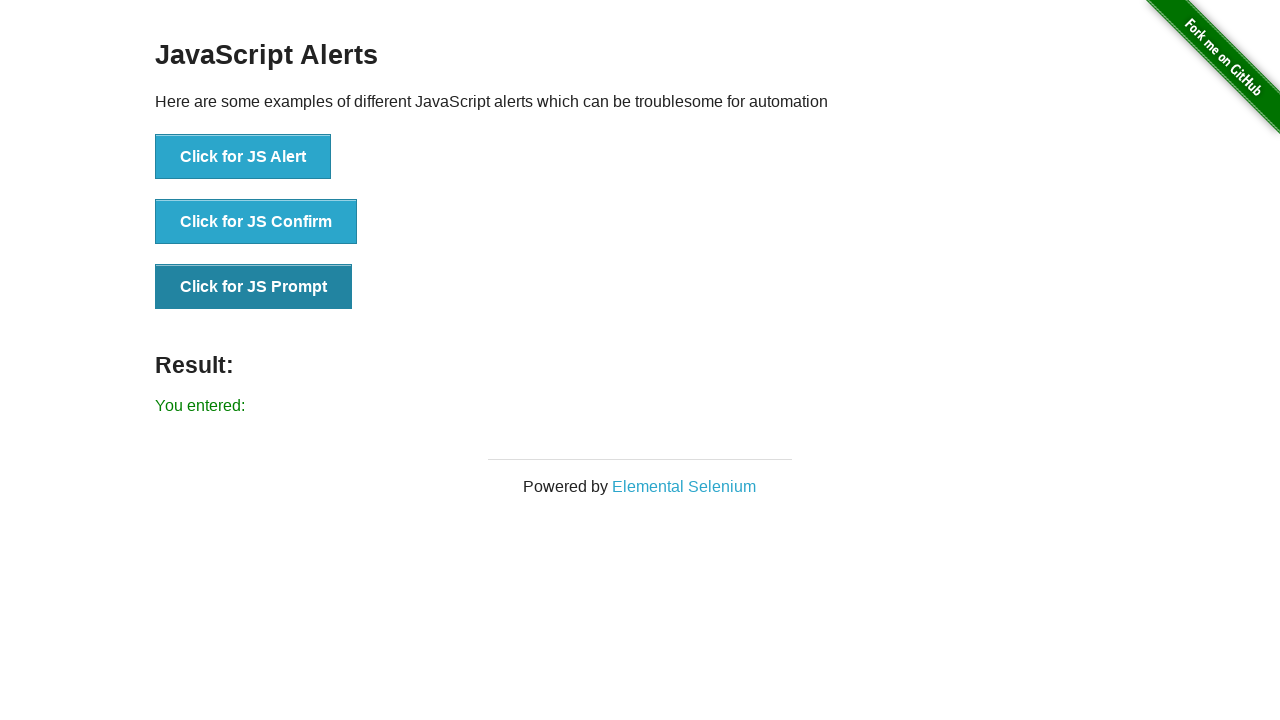